Tests dropdown select functionality by selecting different options from a dropdown menu and verifying the selected values change correctly.

Starting URL: http://theinternet.przyklady.javastart.pl/dropdown

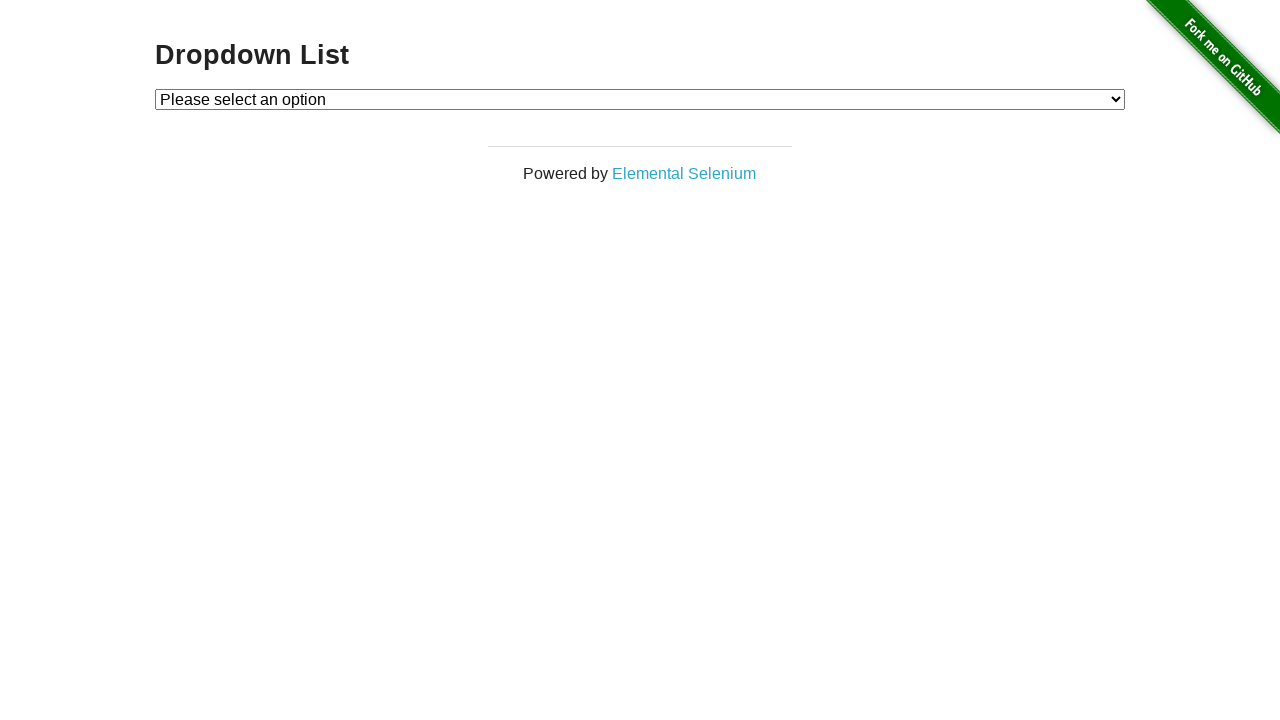

Waited for dropdown element to be visible
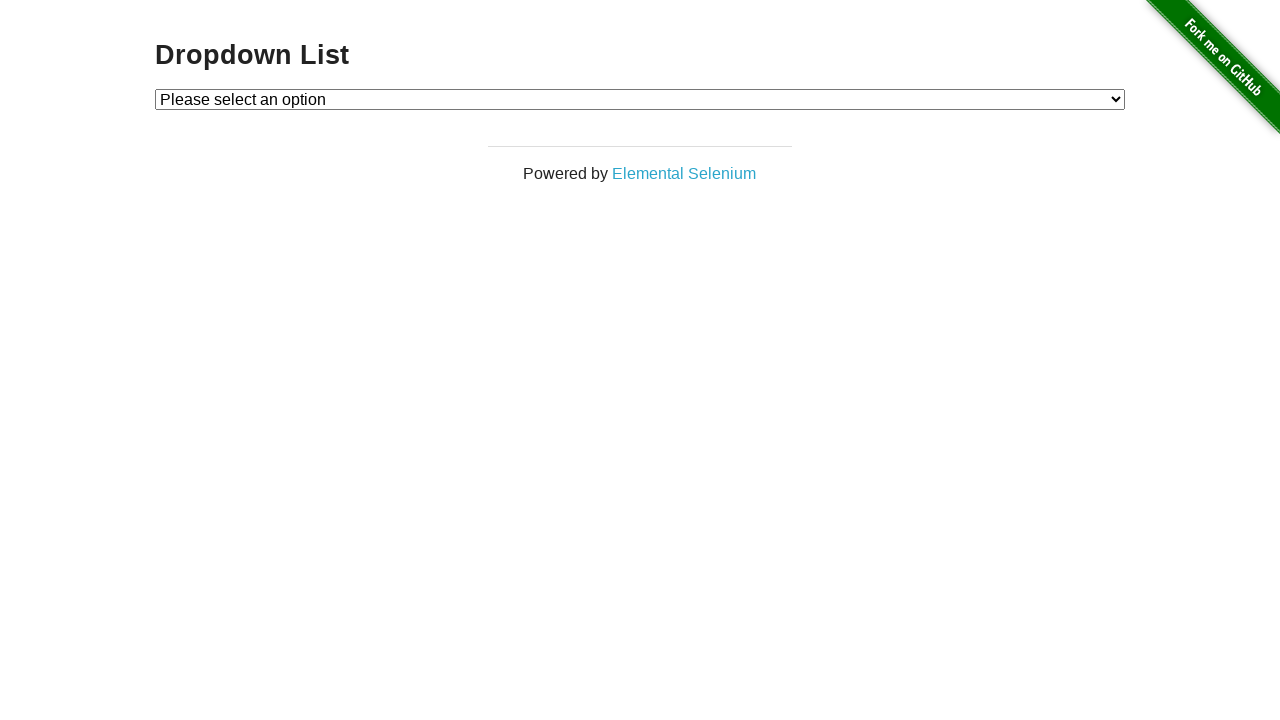

Retrieved initial selected option text
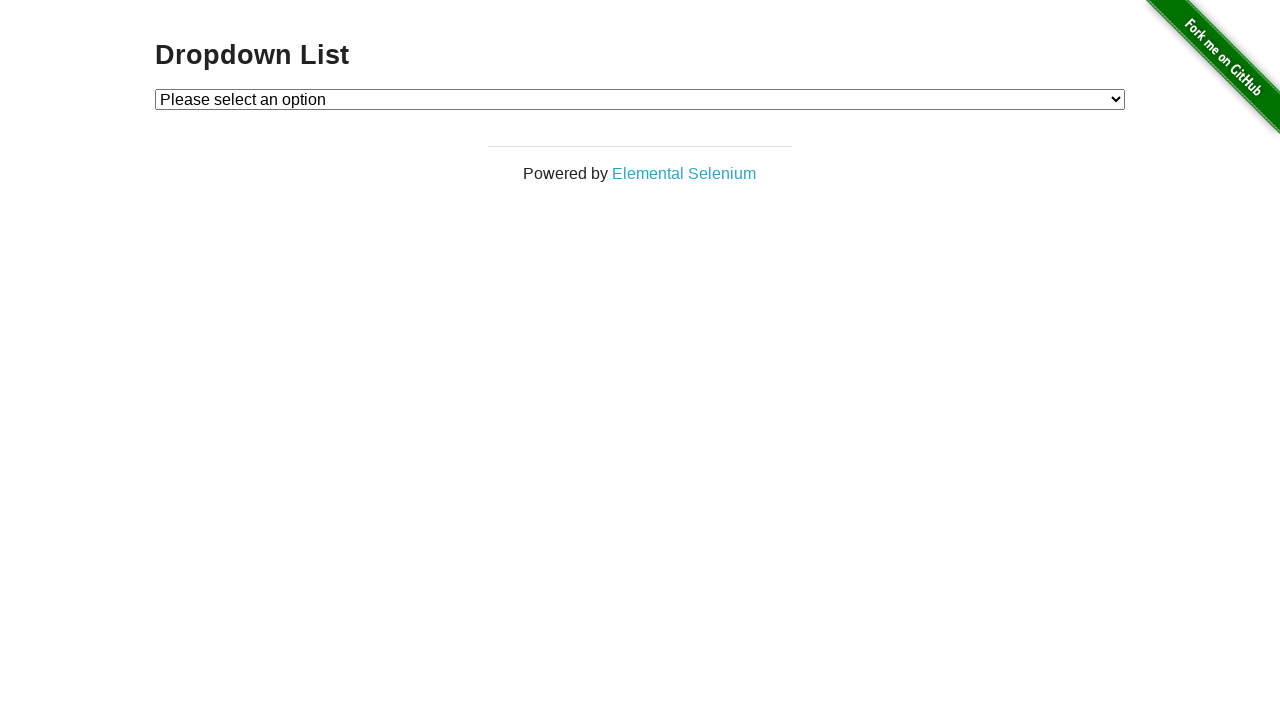

Verified initial option is 'Please select an option'
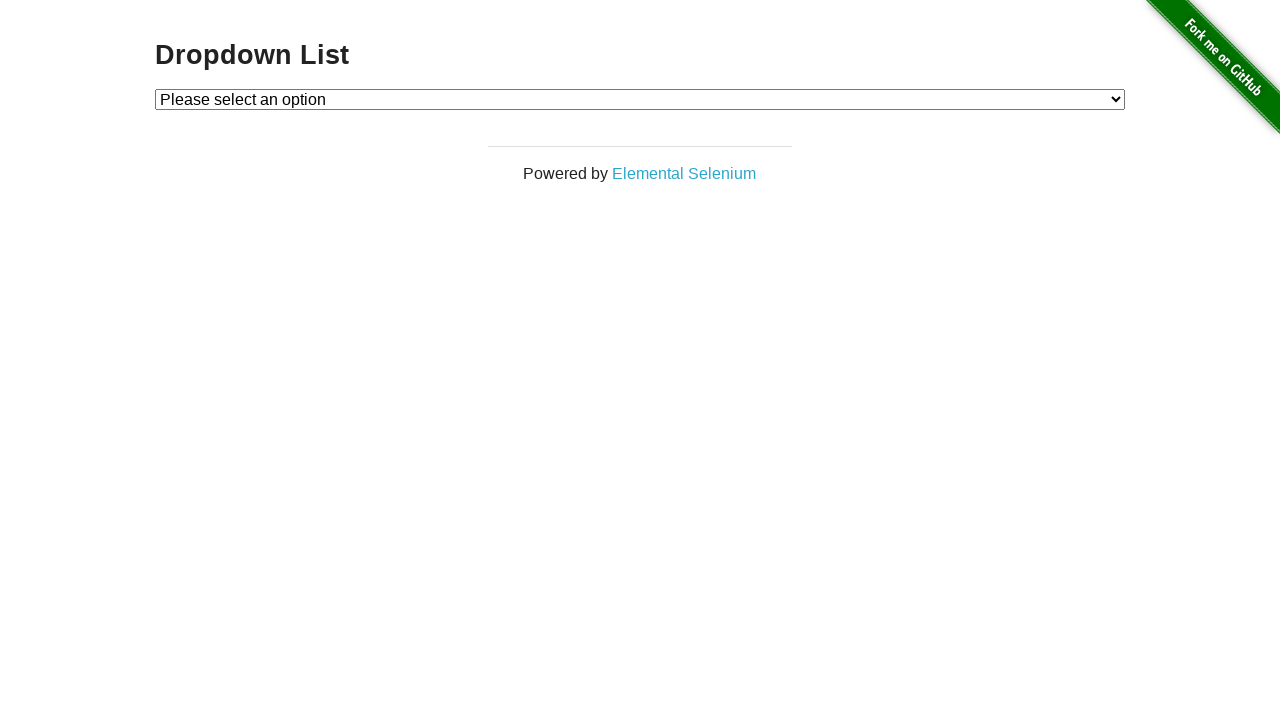

Selected Option 1 from dropdown on #dropdown
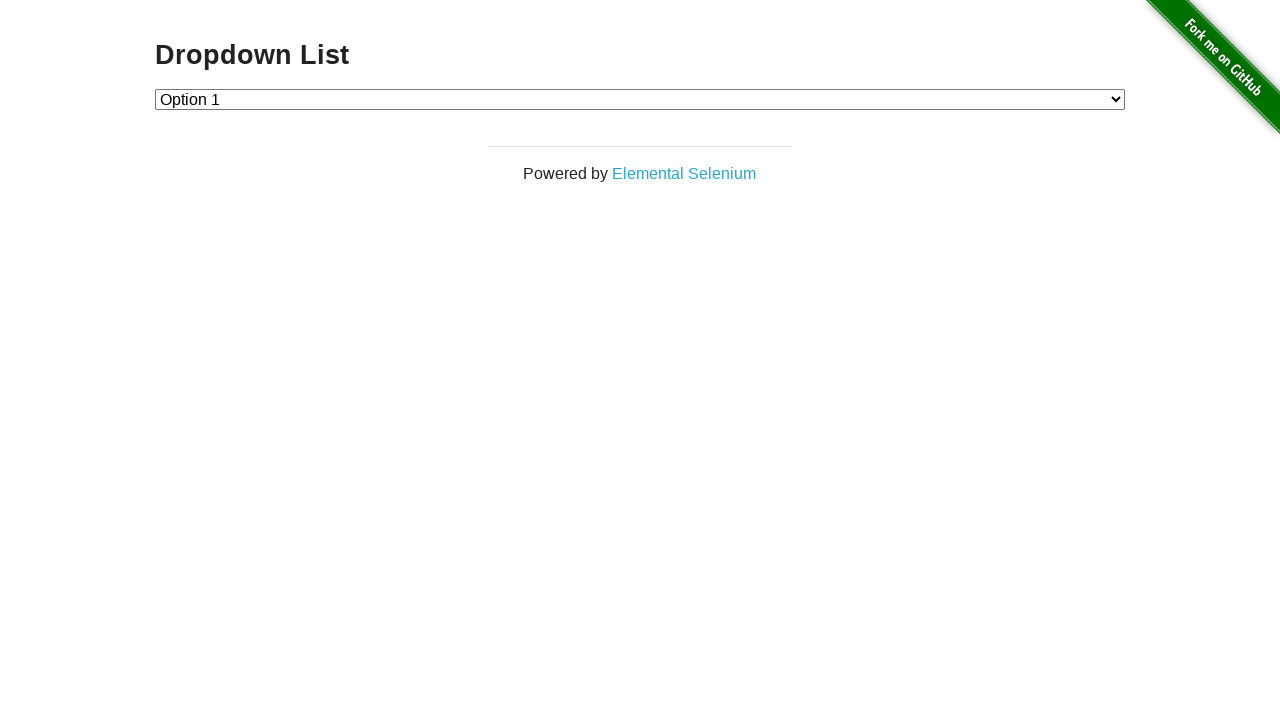

Retrieved selected option text after selecting Option 1
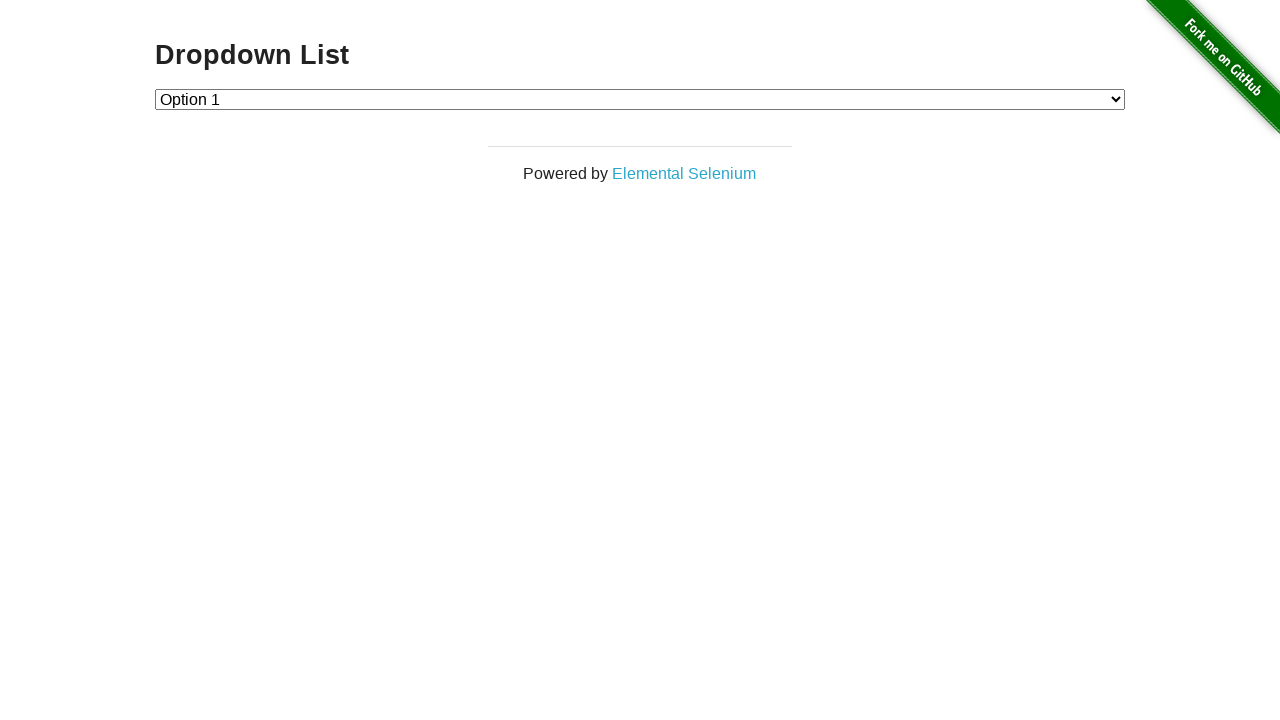

Verified Option 1 is correctly selected
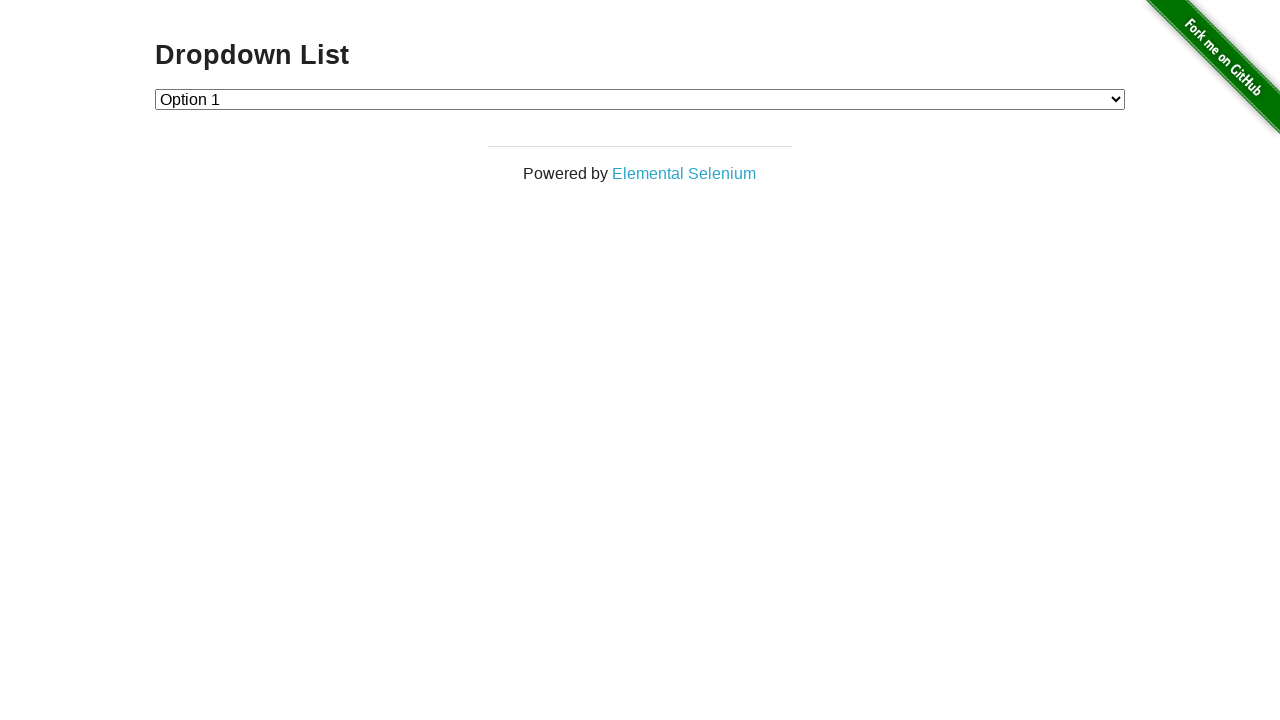

Selected Option 2 from dropdown on #dropdown
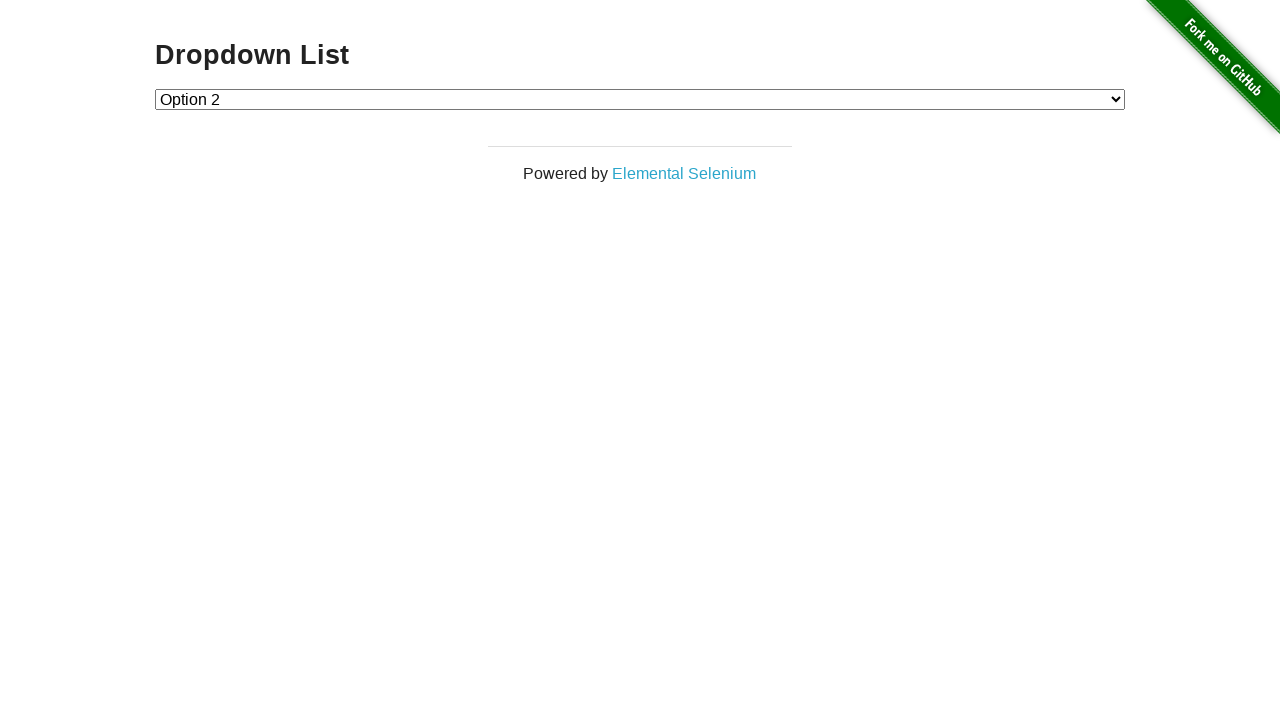

Retrieved selected option text after selecting Option 2
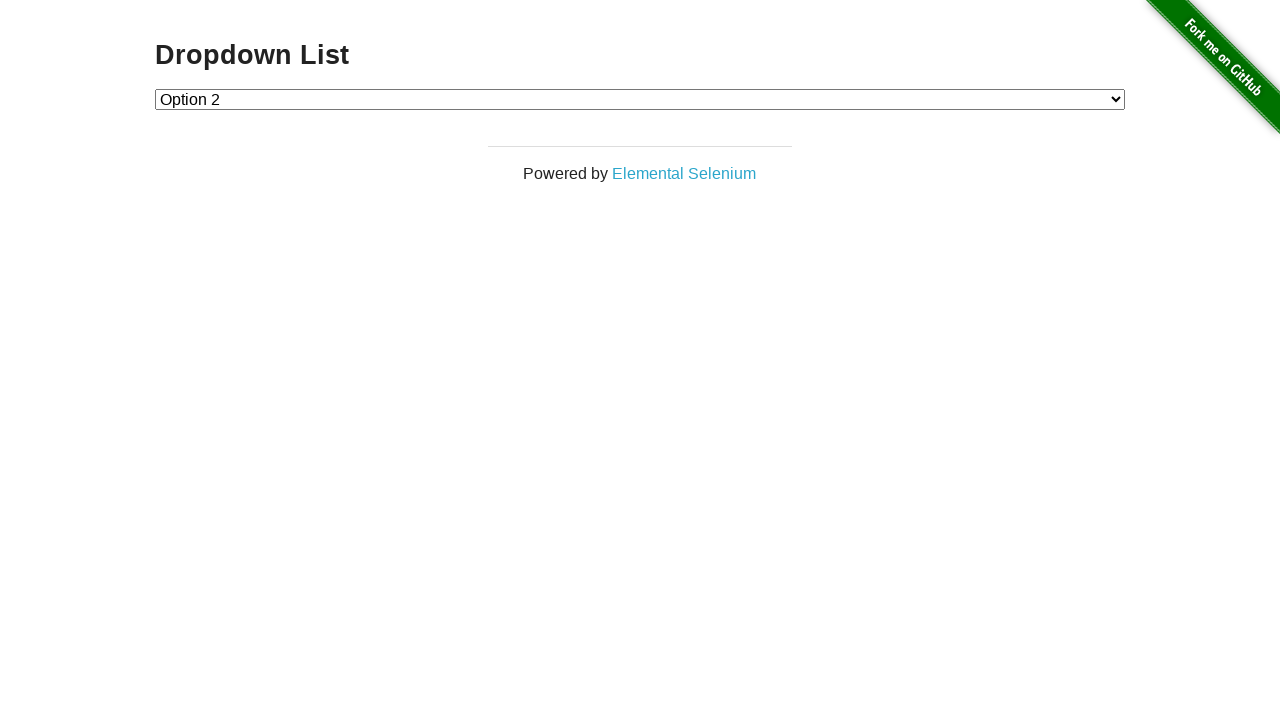

Verified Option 2 is correctly selected
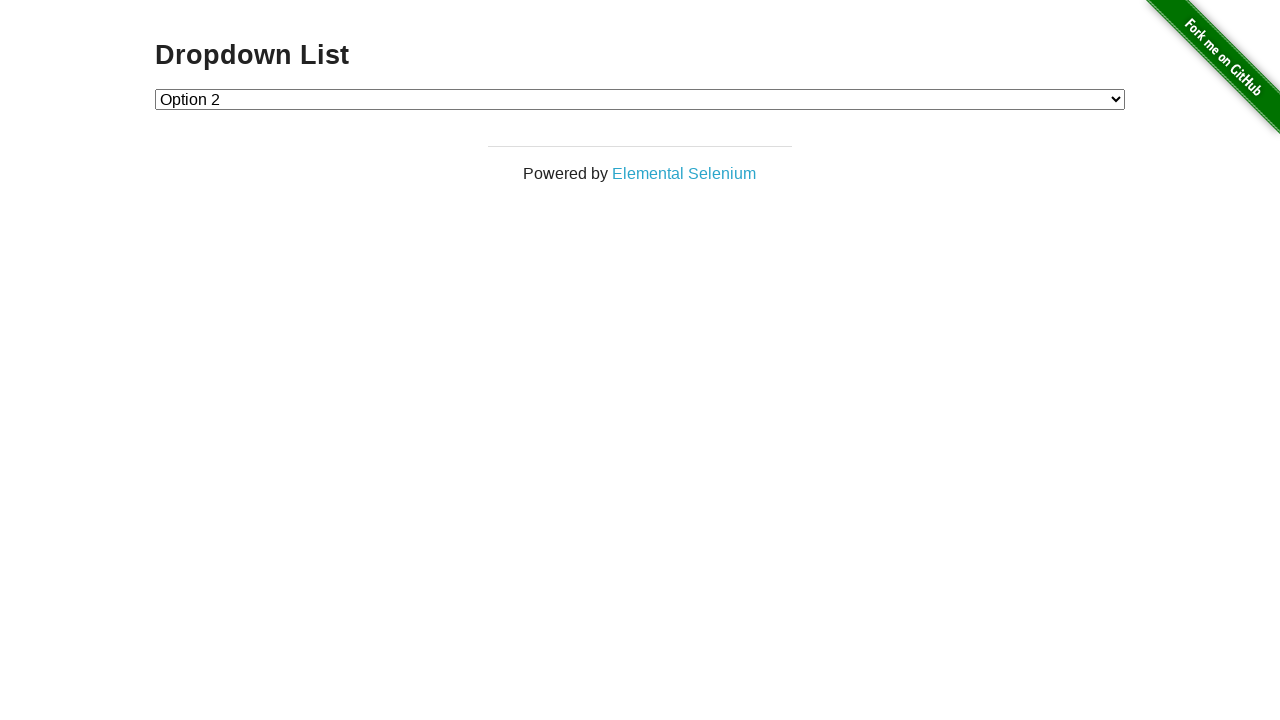

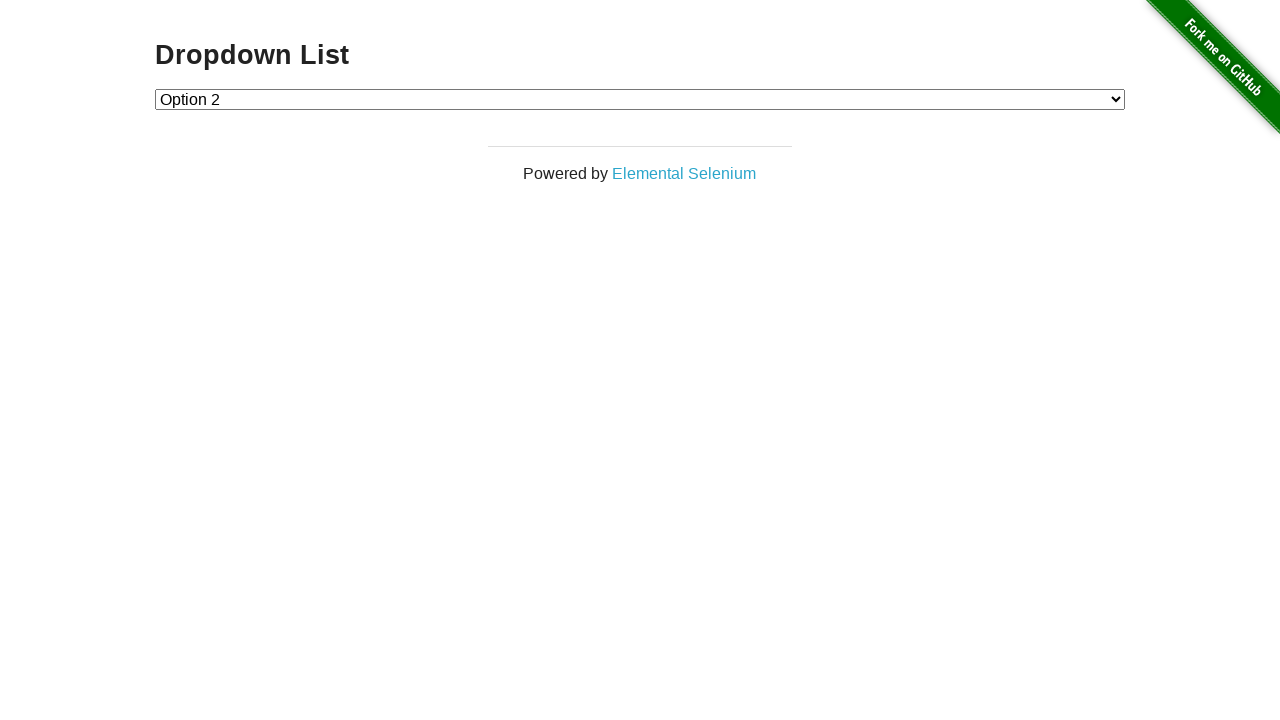